Tests the vegetable shopping site by searching for products containing 'ca', verifying 4 products are visible, adding items to cart including a specific item by index and one by name (Cashews).

Starting URL: https://rahulshettyacademy.com/seleniumPractise/#/

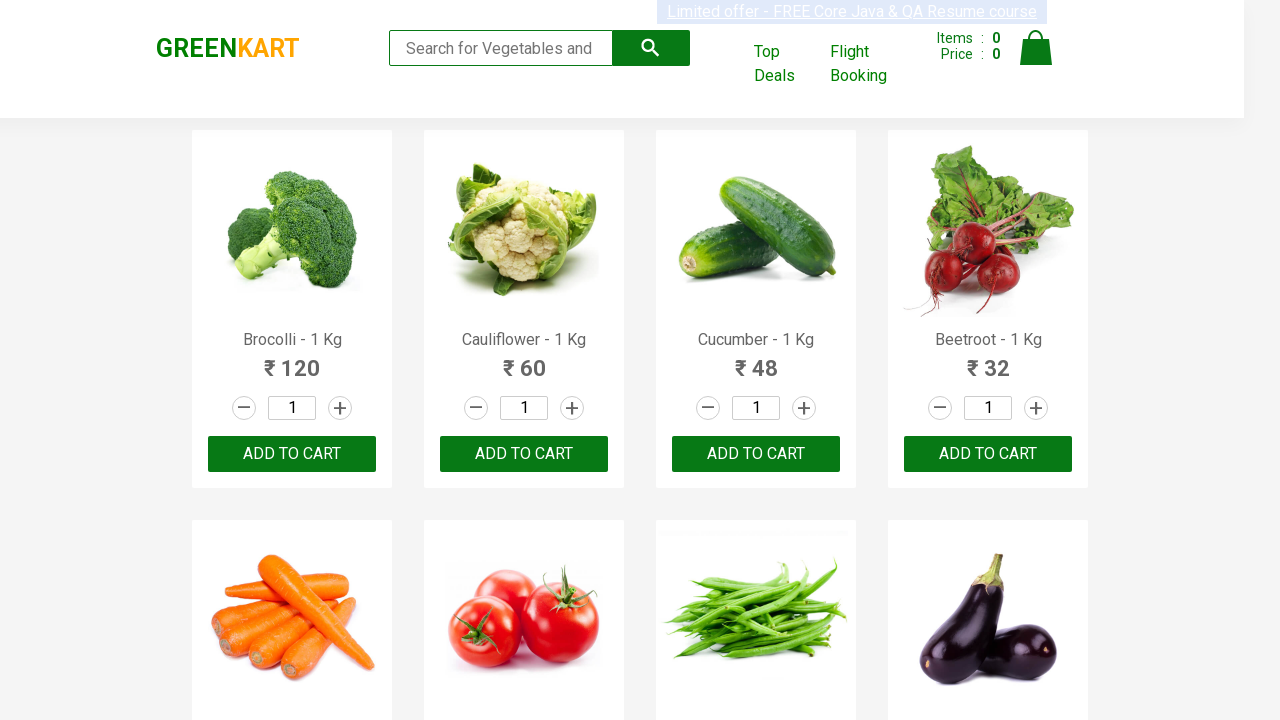

Entered 'ca' in search field on .search-keyword
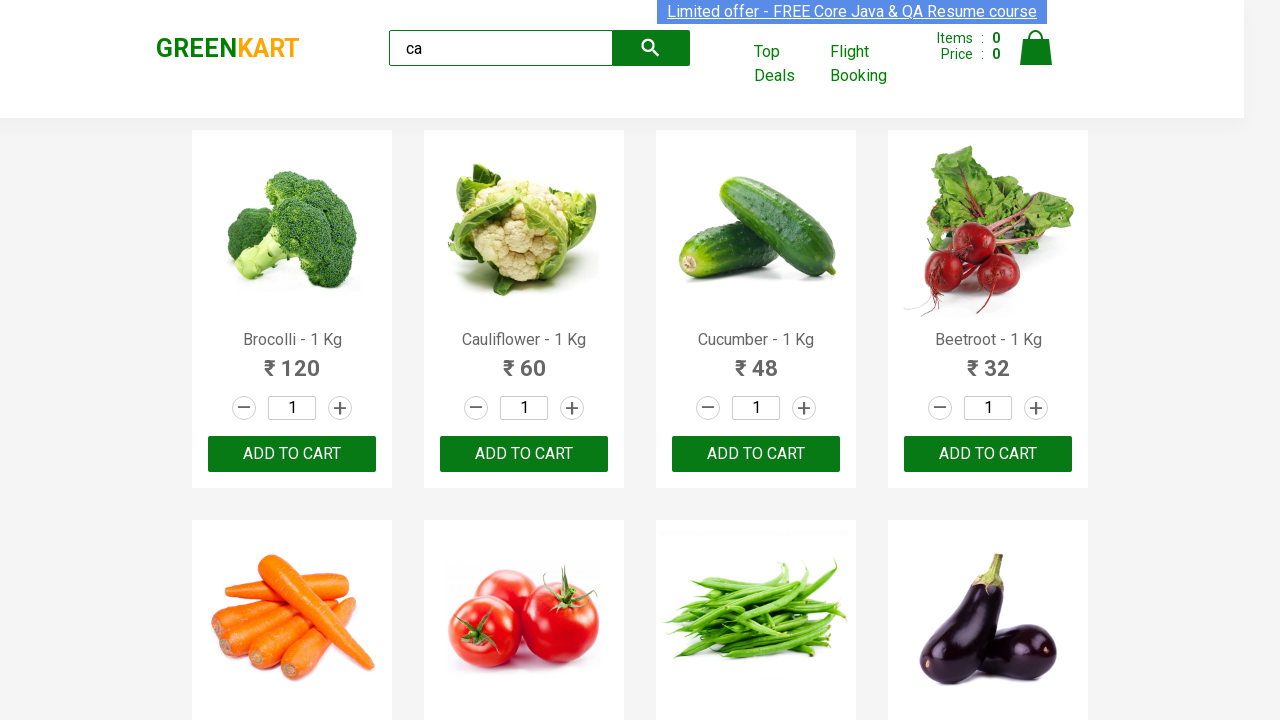

Waited 2 seconds for search results to filter
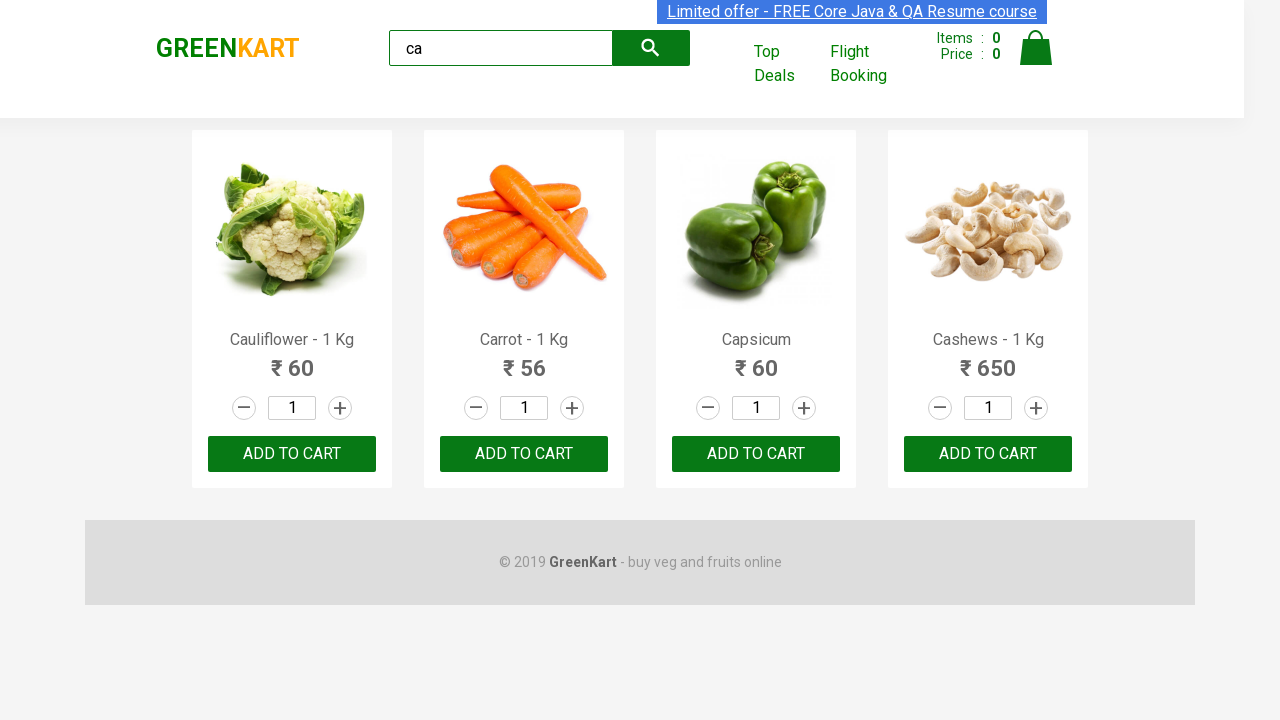

Verified 4 products are visible - assertion passed
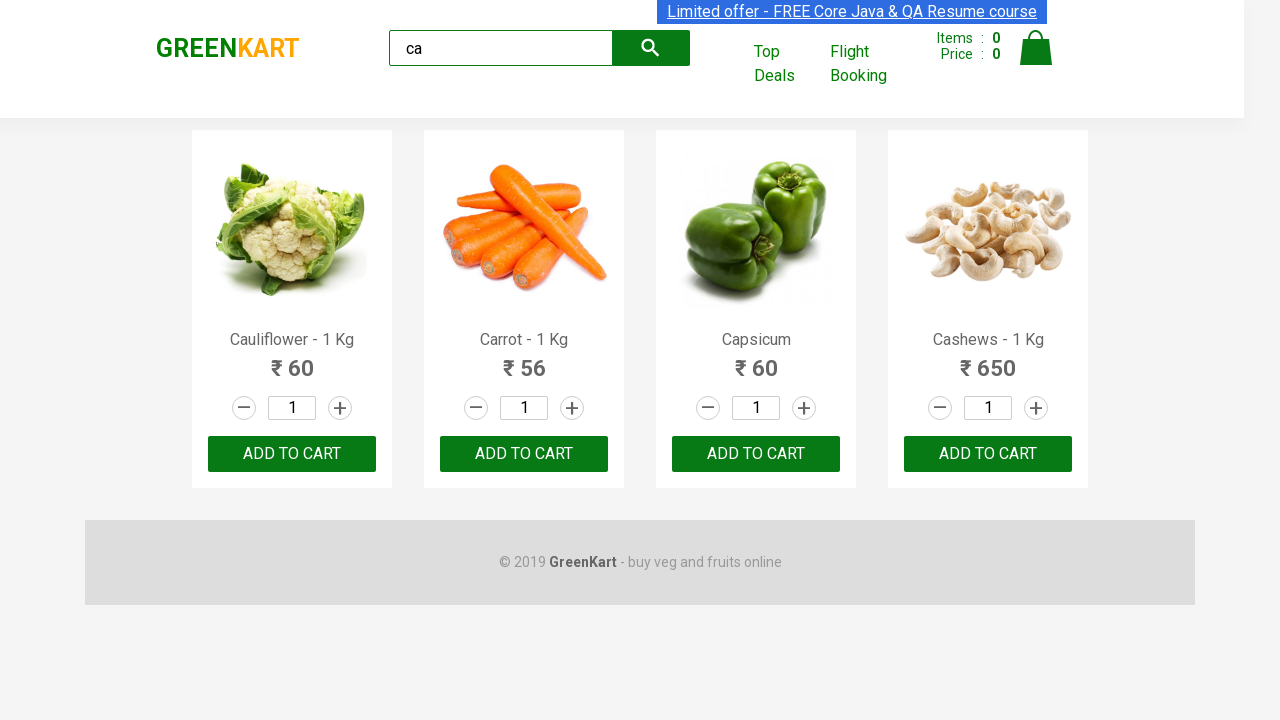

Verified products container contains exactly 4 products - assertion passed
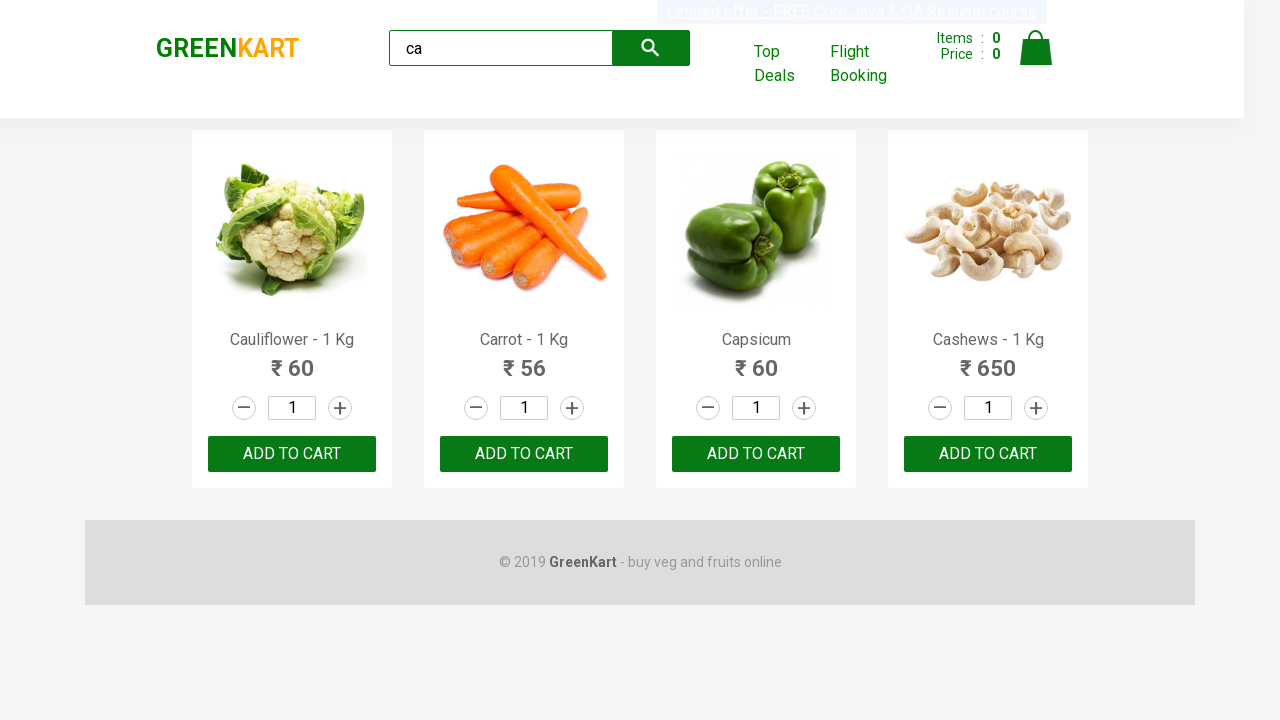

Clicked ADD TO CART button on third product (index 2) at (756, 454) on .products .product >> nth=2 >> text=ADD TO CART
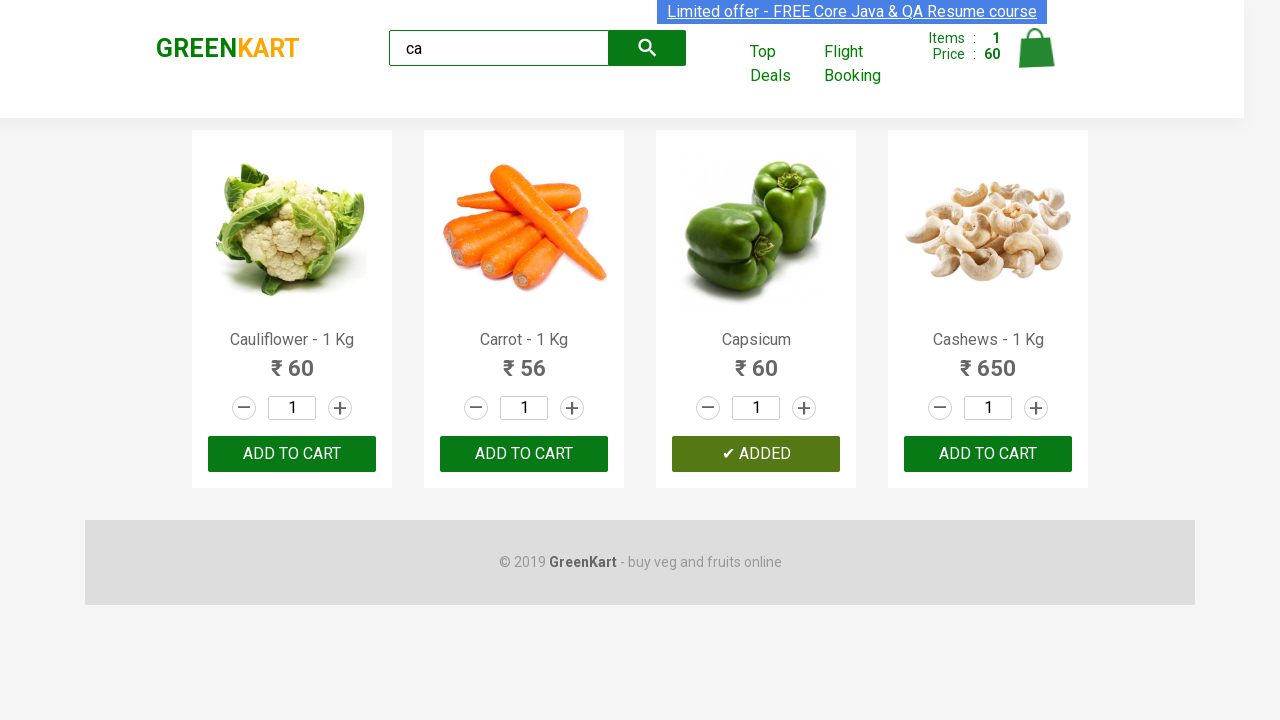

Found Cashews product and clicked ADD TO CART button at (988, 454) on .products .product >> nth=3 >> button
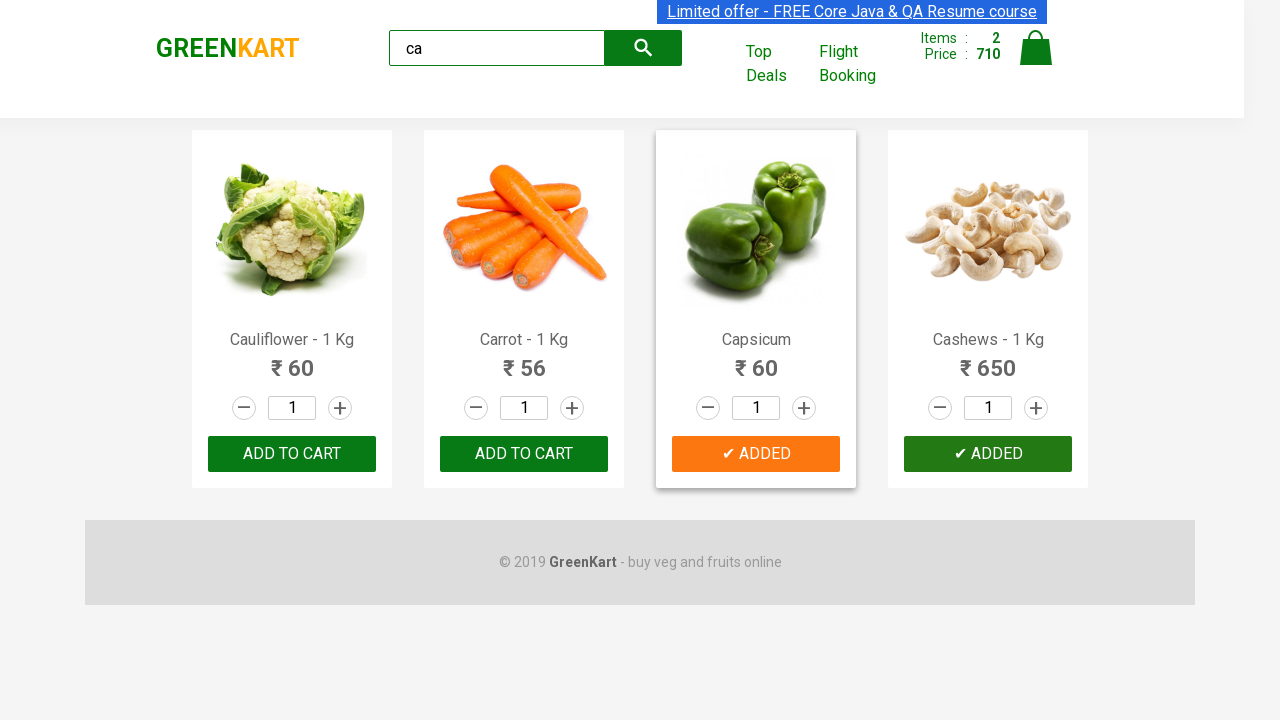

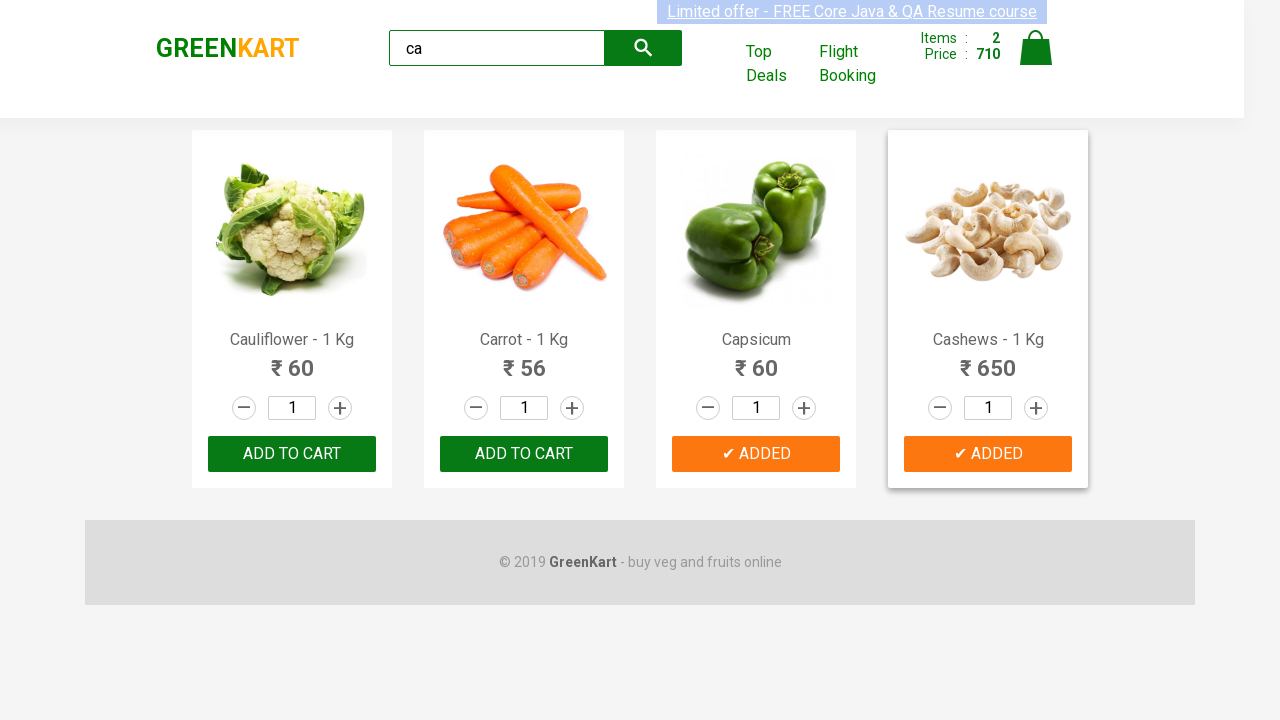